Navigates to an e-commerce demo site and finds the product with the highest price by iterating through all displayed products

Starting URL: https://www.demoblaze.com

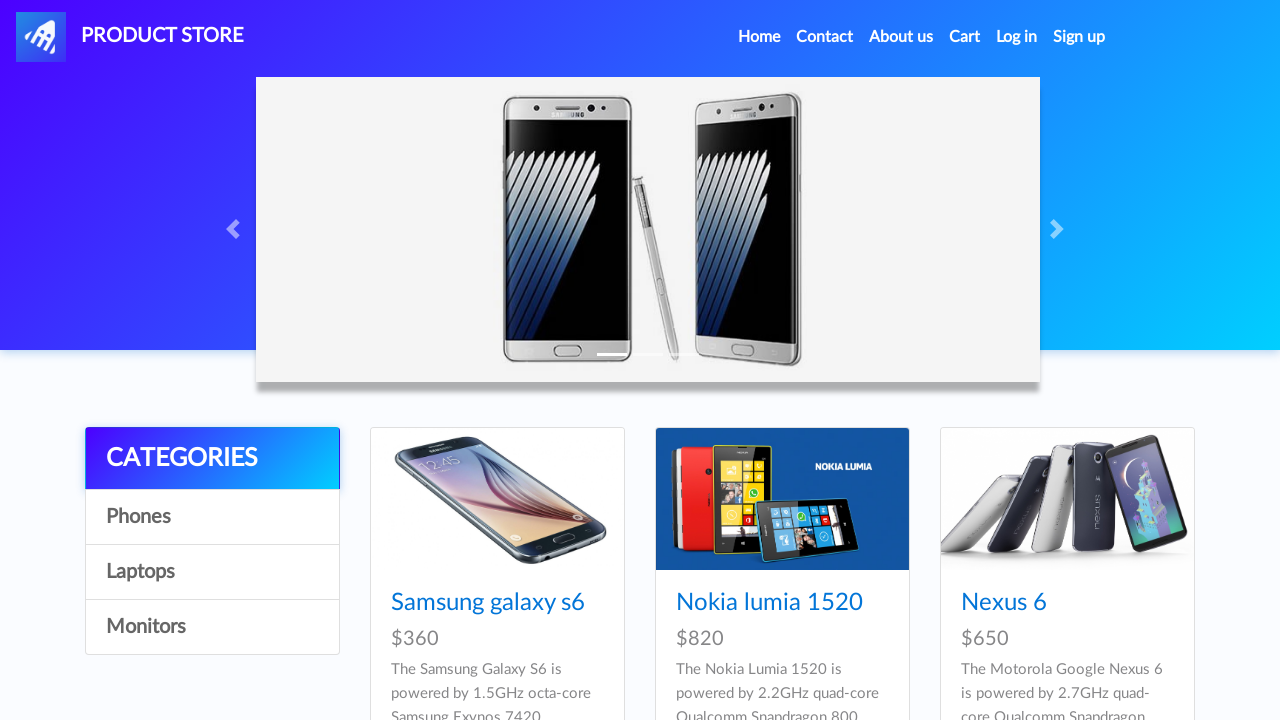

Waited for product price elements to load on the page
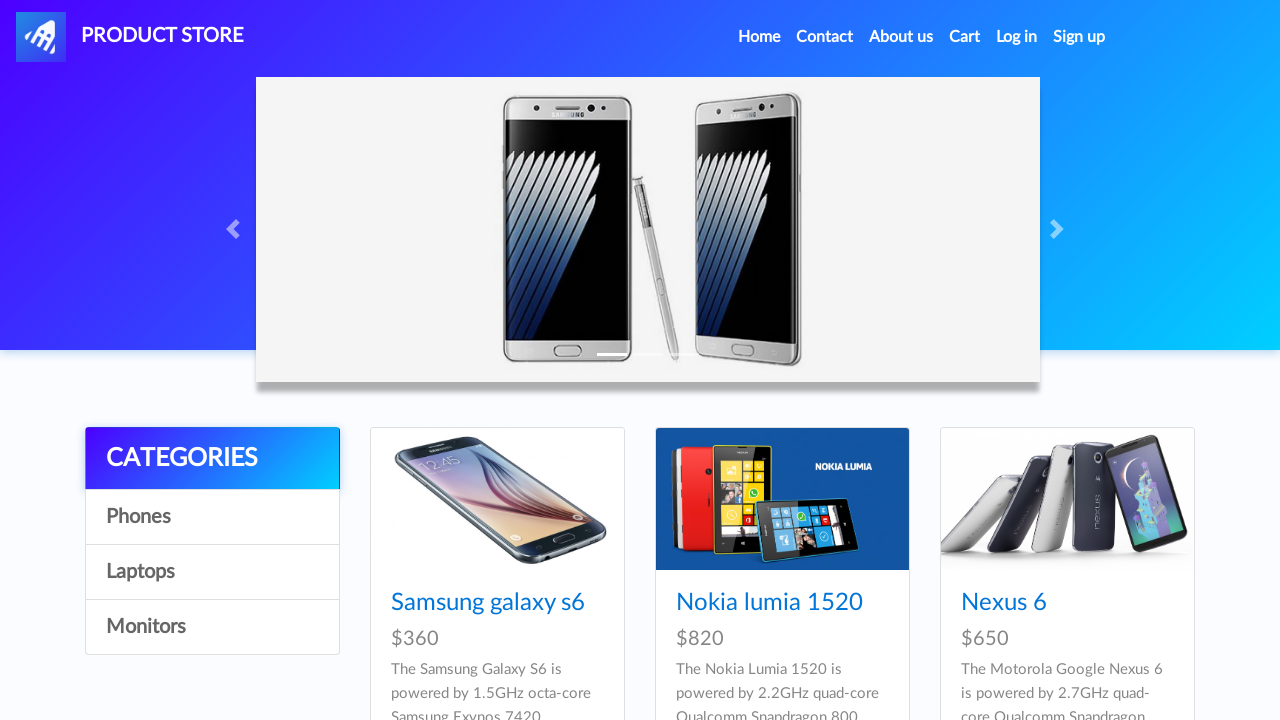

Retrieved all product price elements from the page
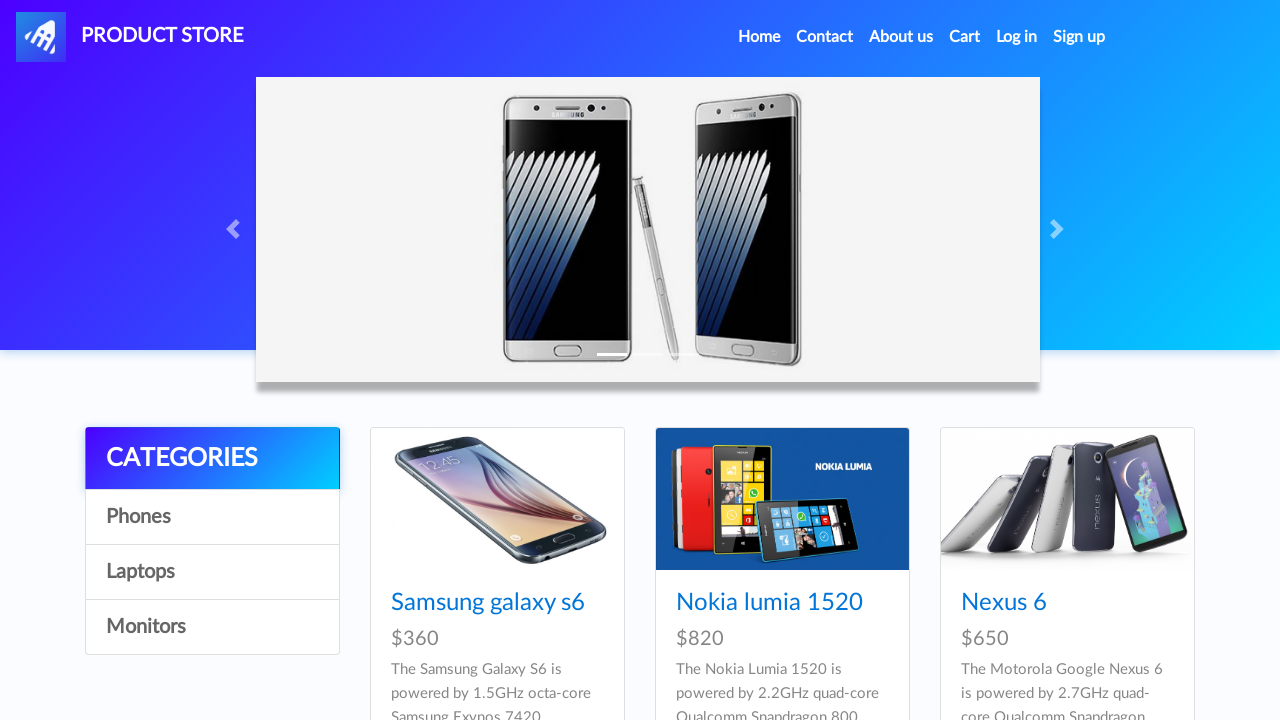

Retrieved price text from product 1
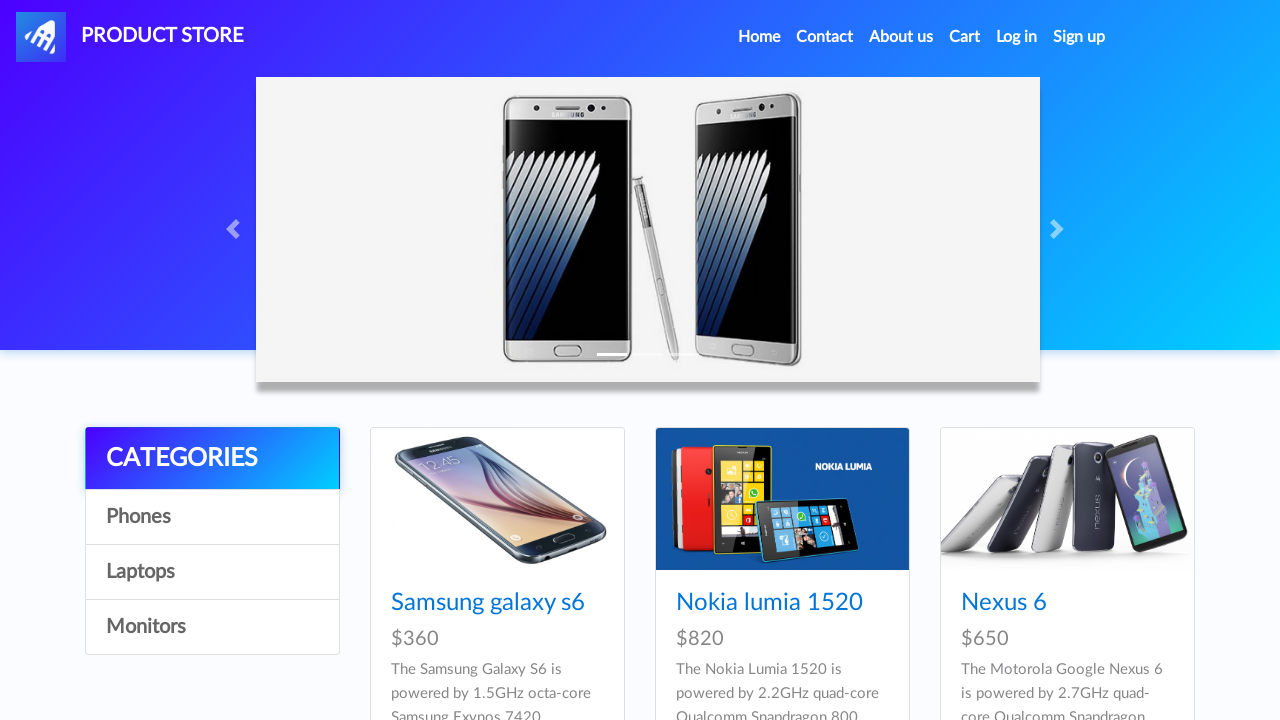

Converted price text to float: $360.0
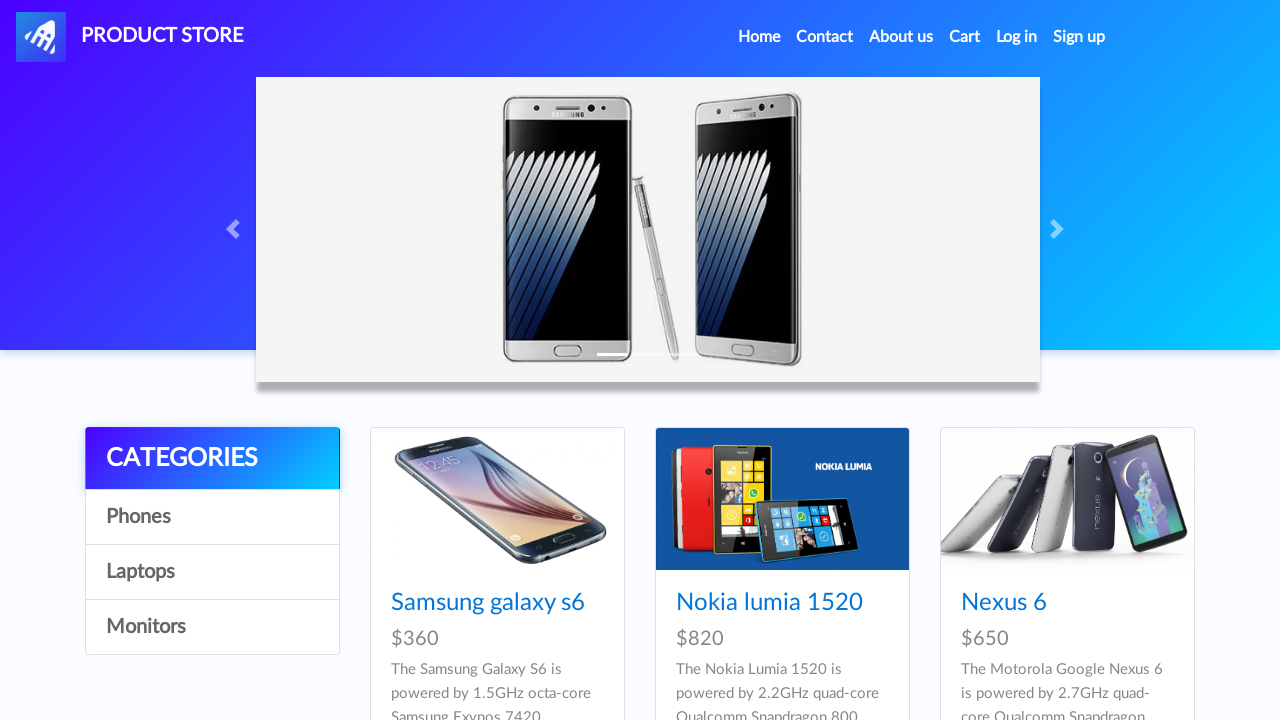

Found new maximum price: $360.0 for product: Samsung galaxy s6
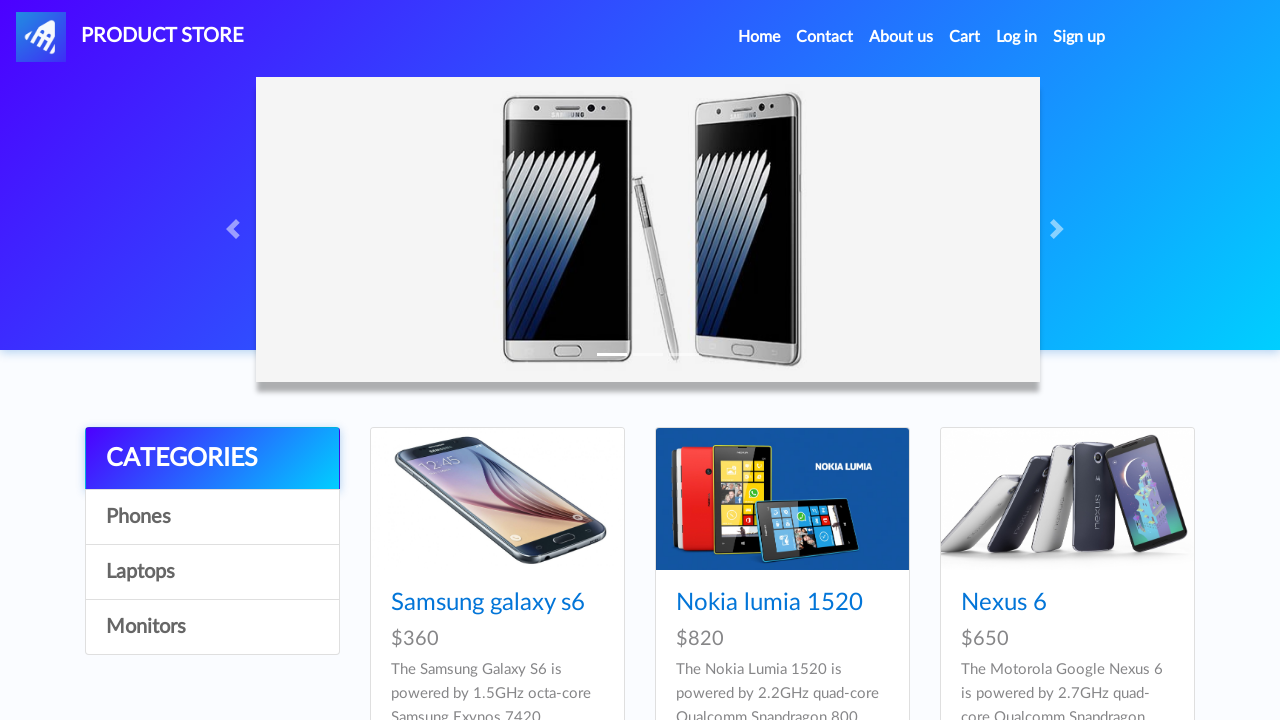

Retrieved price text from product 2
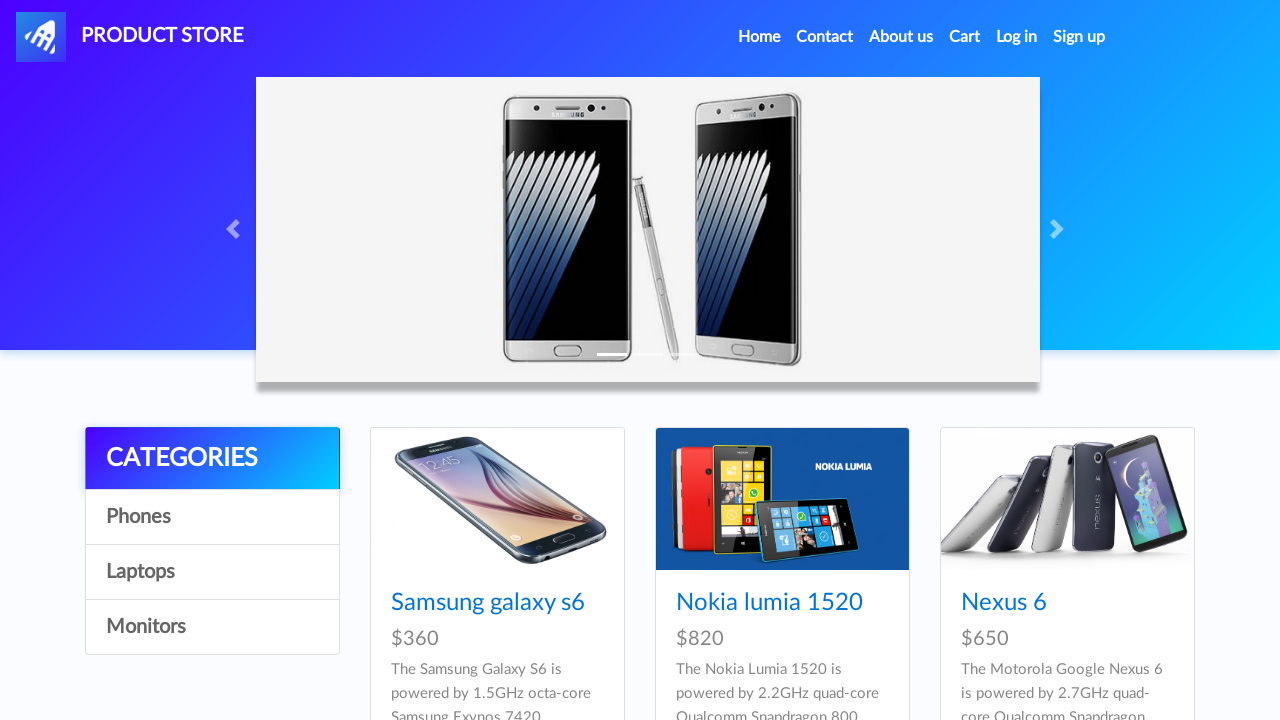

Converted price text to float: $820.0
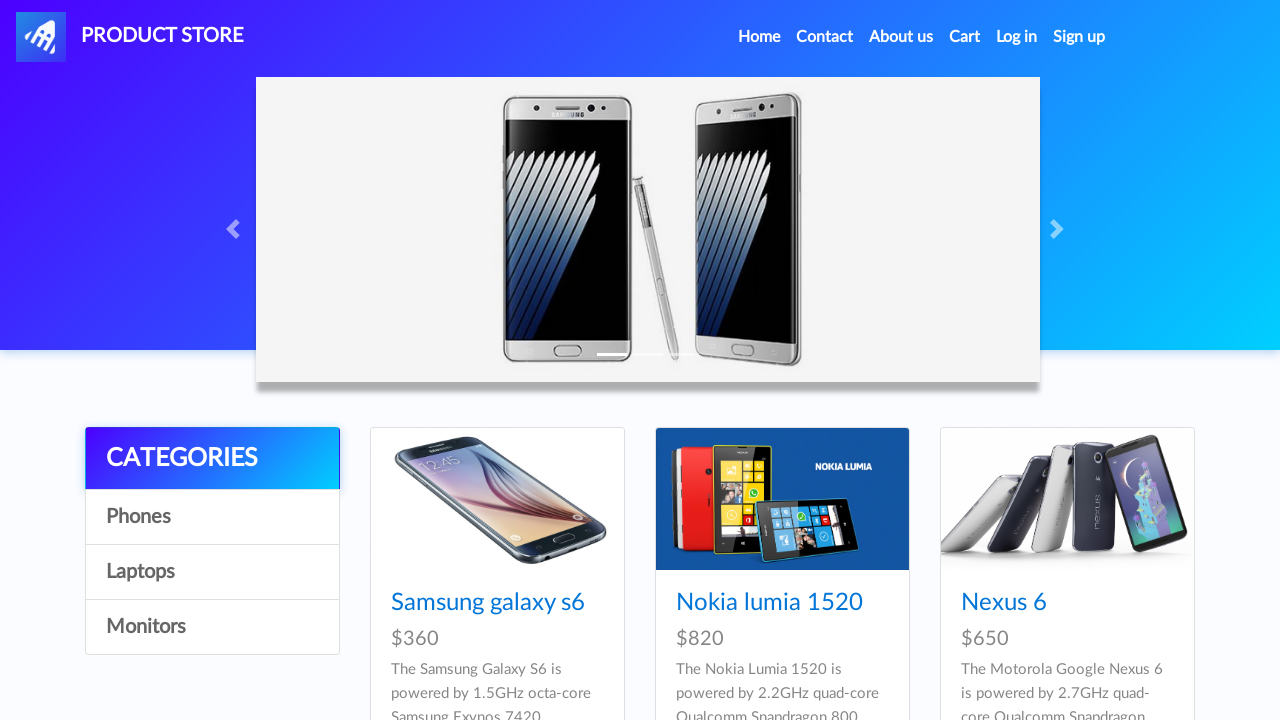

Found new maximum price: $820.0 for product: Nokia lumia 1520
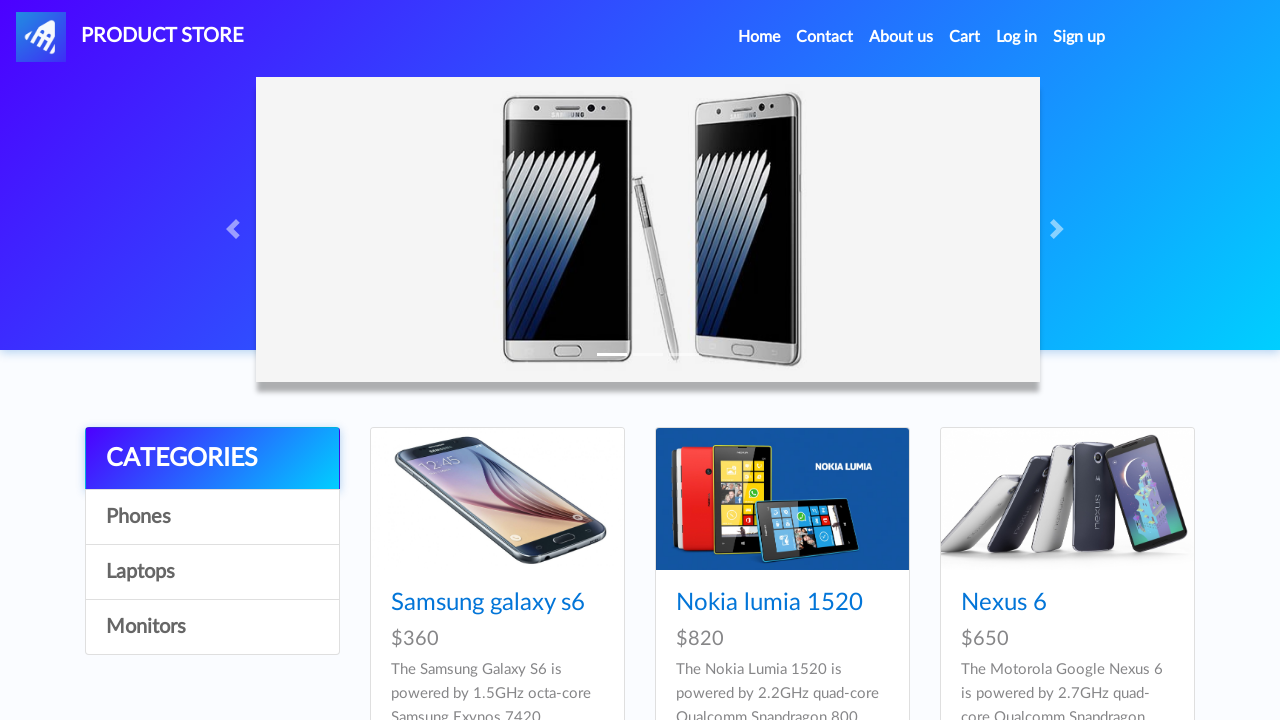

Retrieved price text from product 3
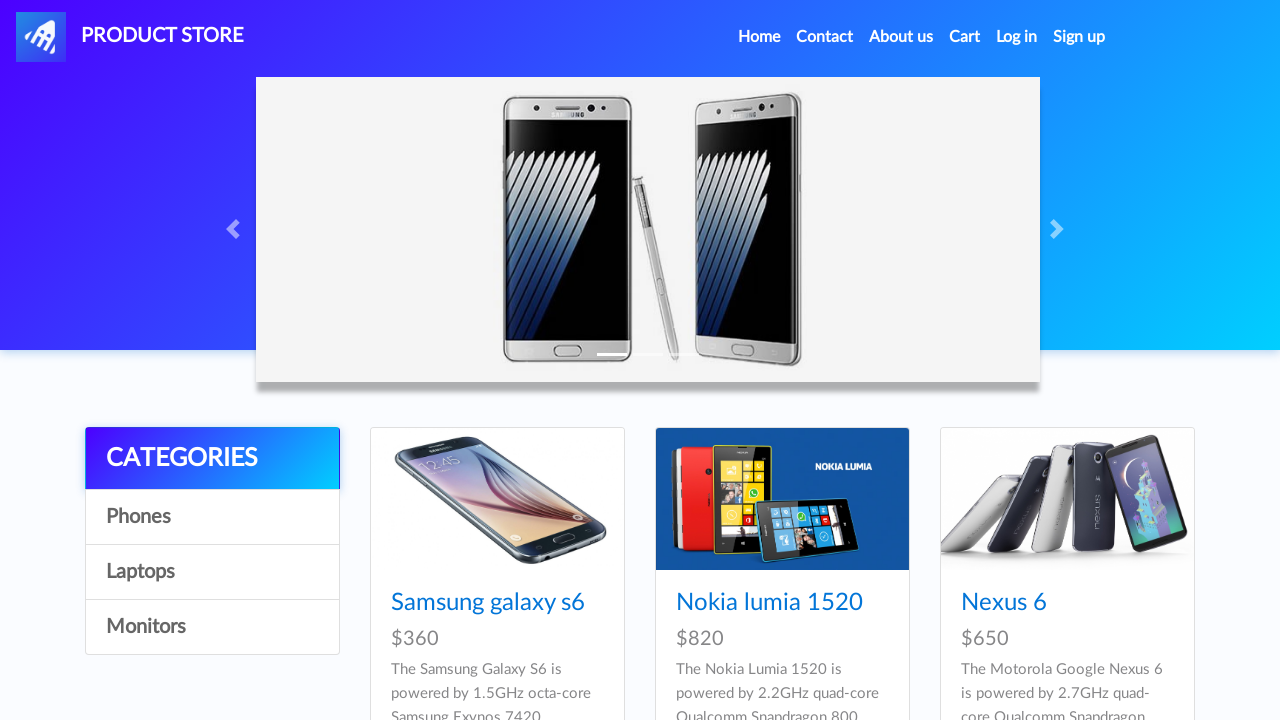

Converted price text to float: $650.0
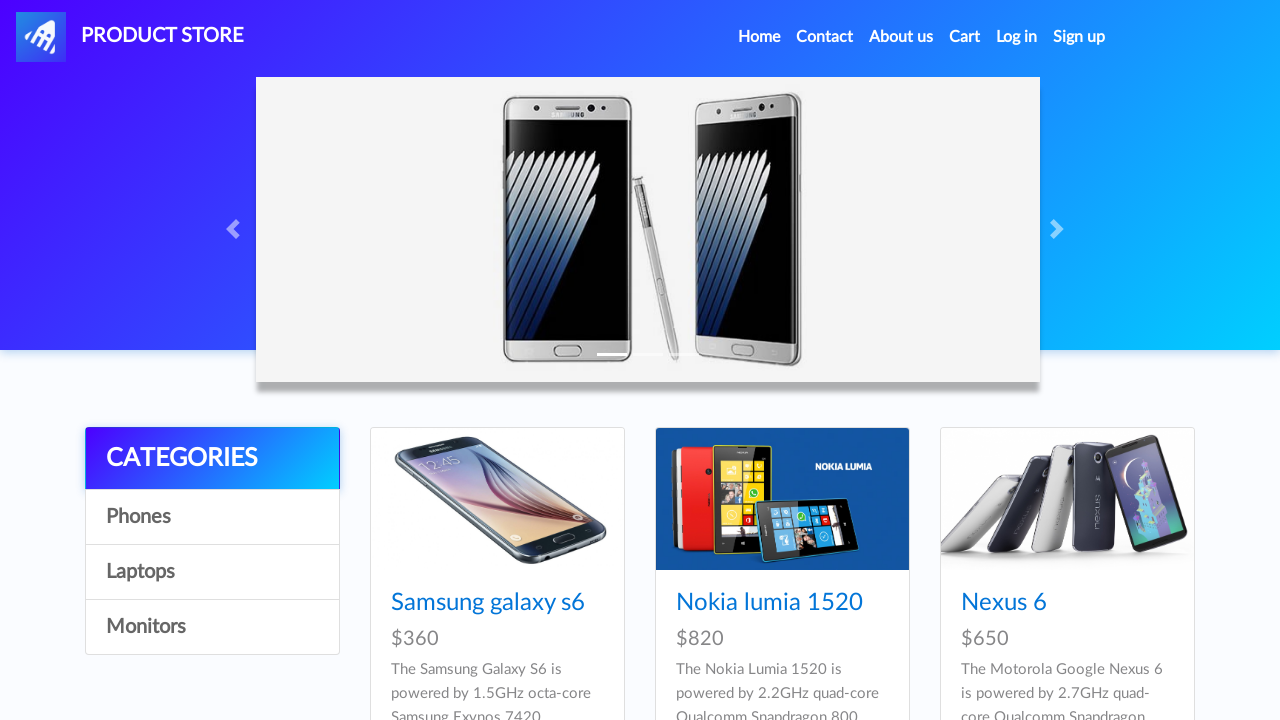

Retrieved price text from product 4
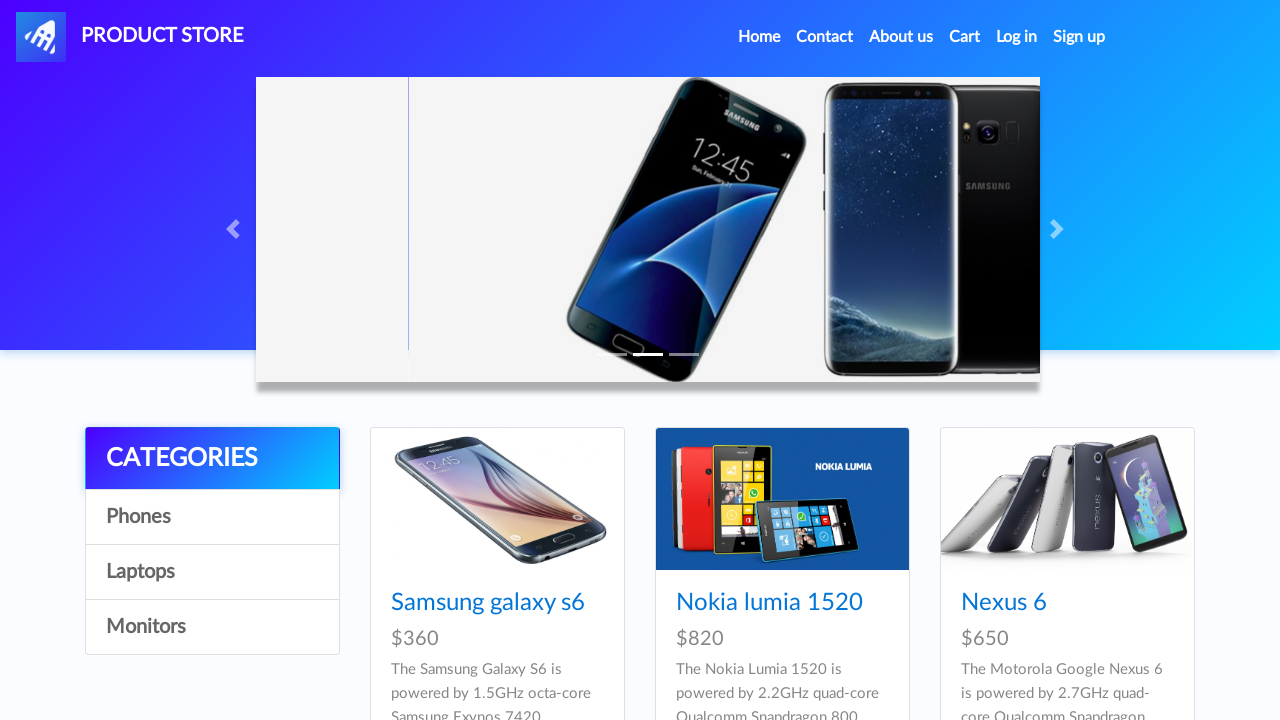

Converted price text to float: $800.0
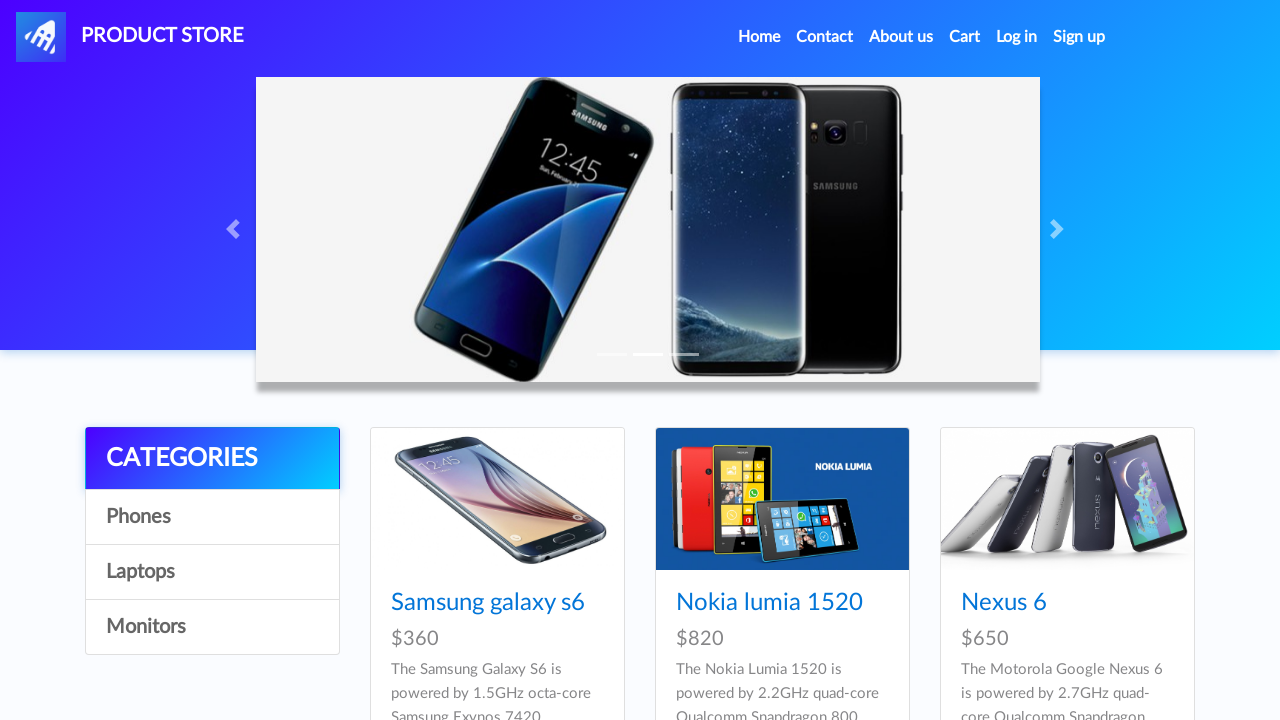

Retrieved price text from product 5
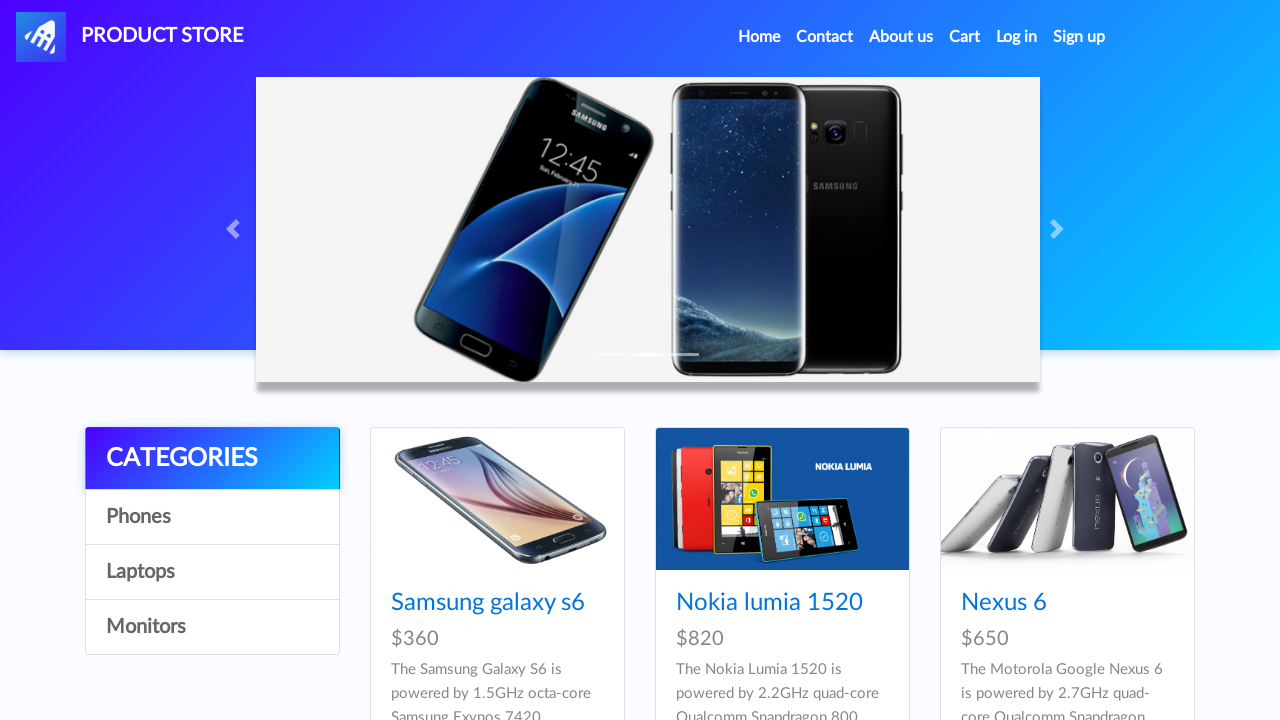

Converted price text to float: $790.0
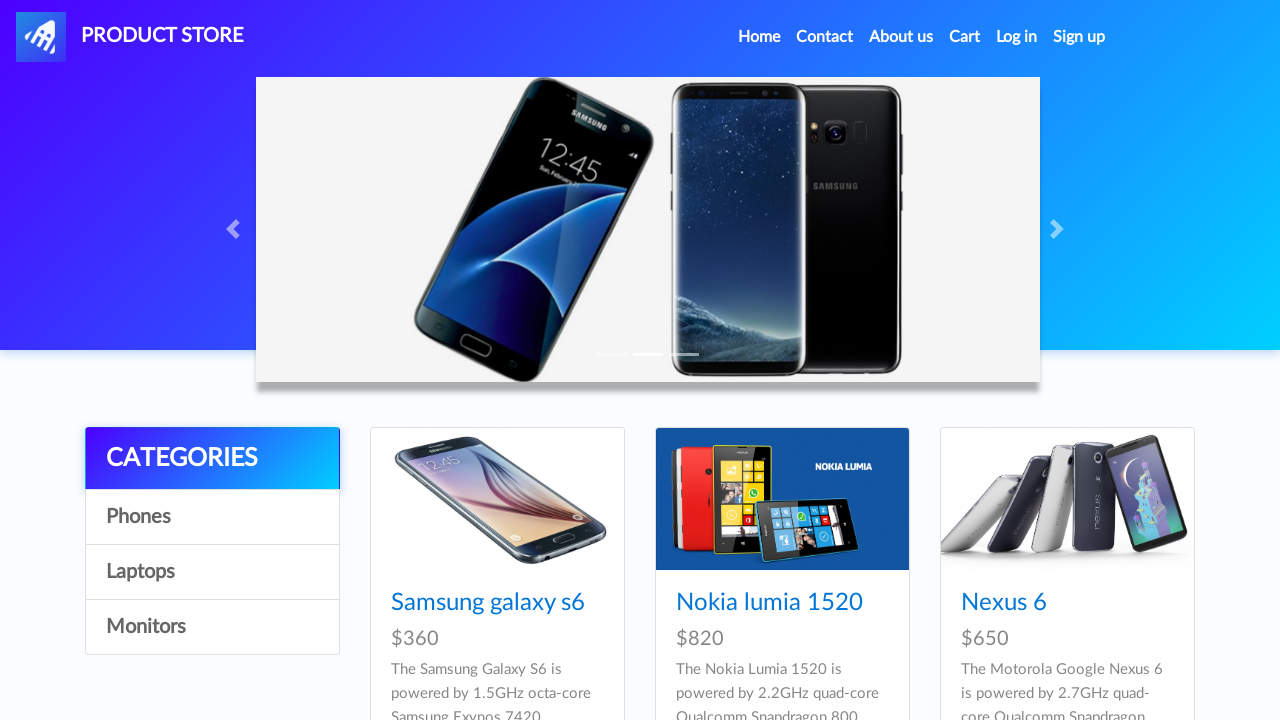

Retrieved price text from product 6
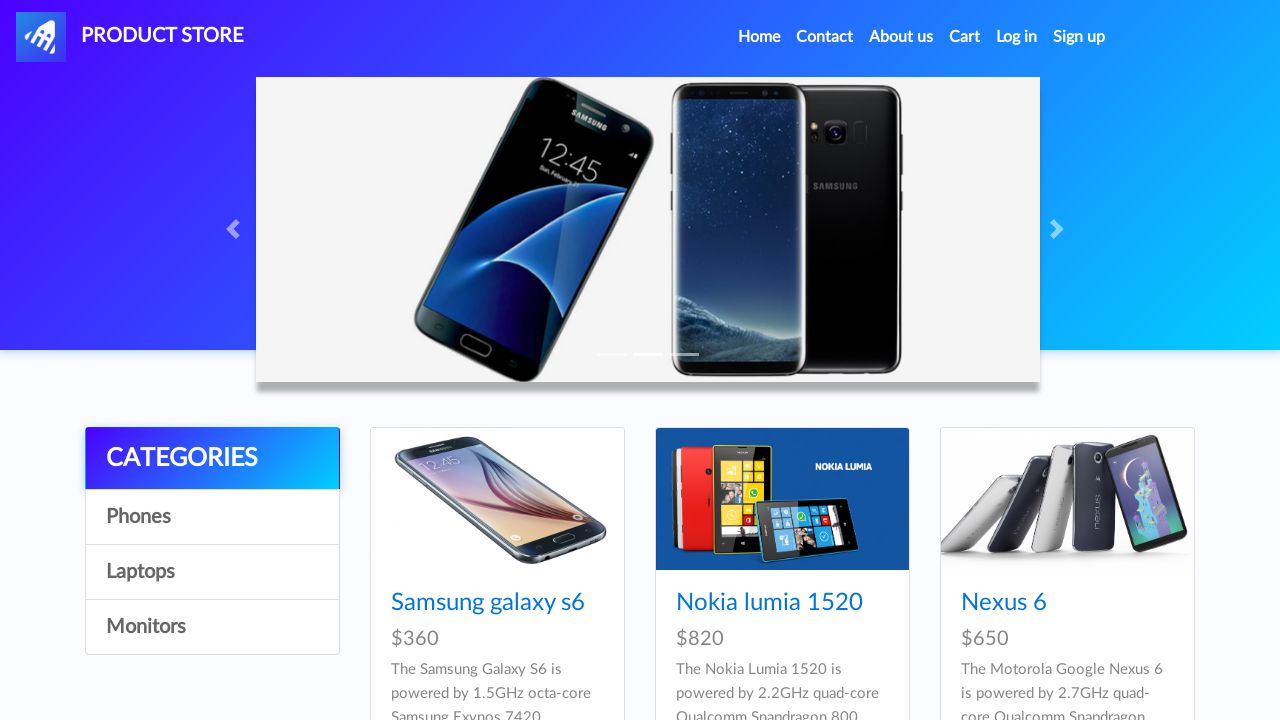

Converted price text to float: $320.0
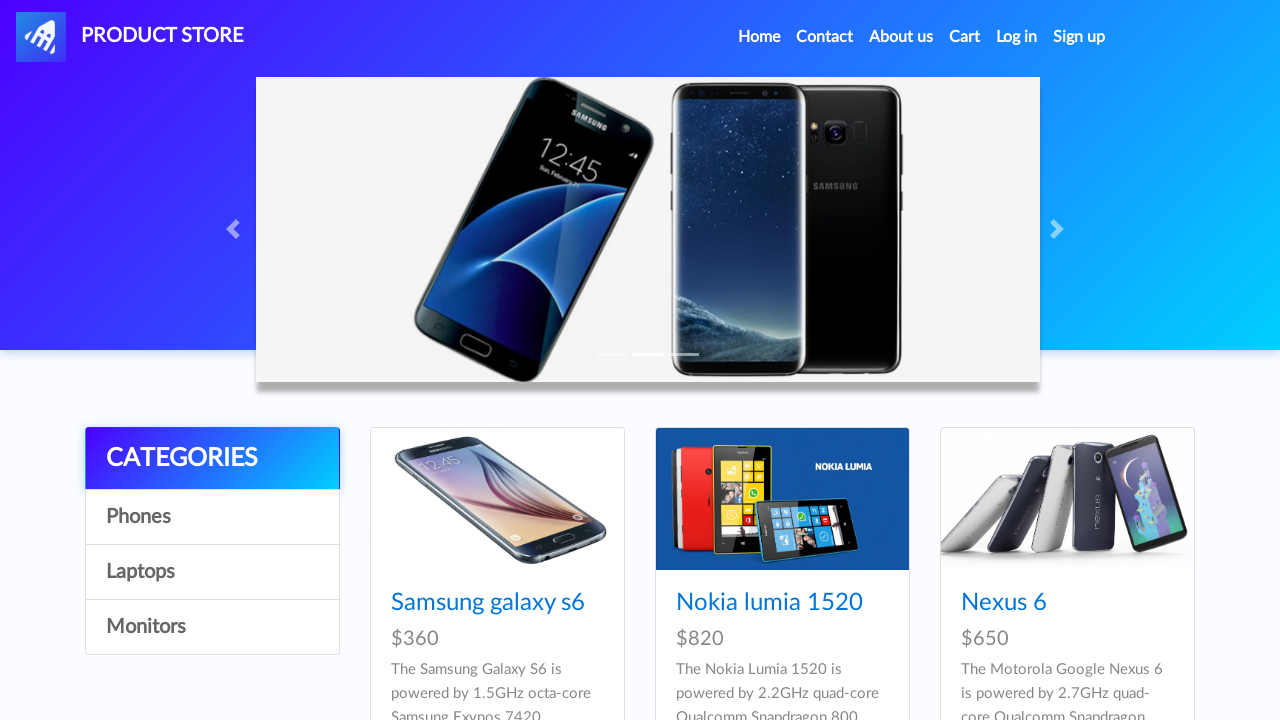

Retrieved price text from product 7
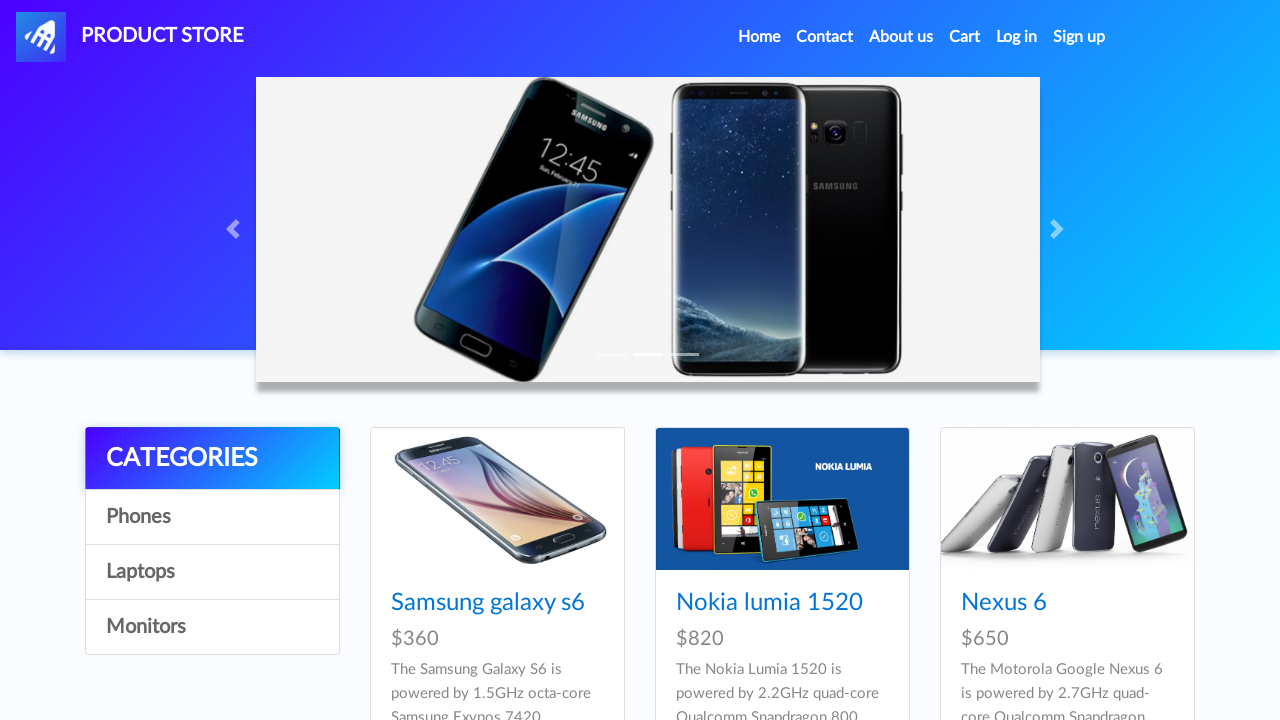

Converted price text to float: $700.0
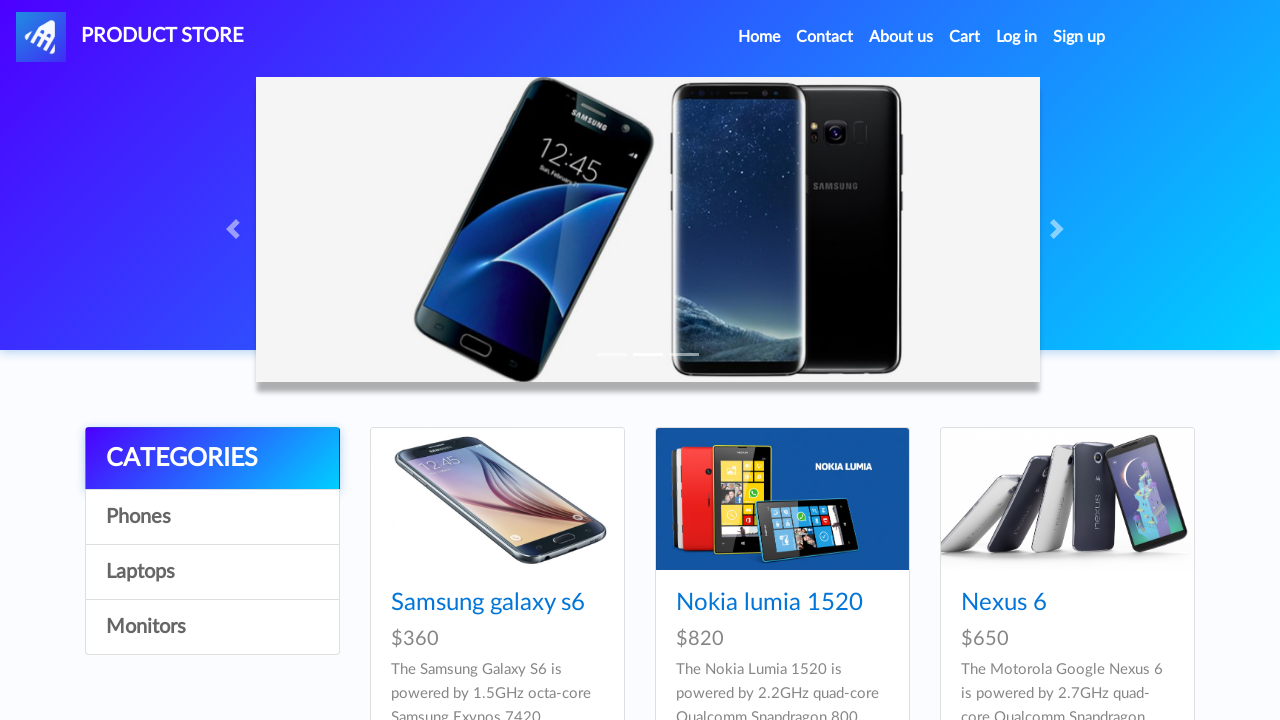

Retrieved price text from product 8
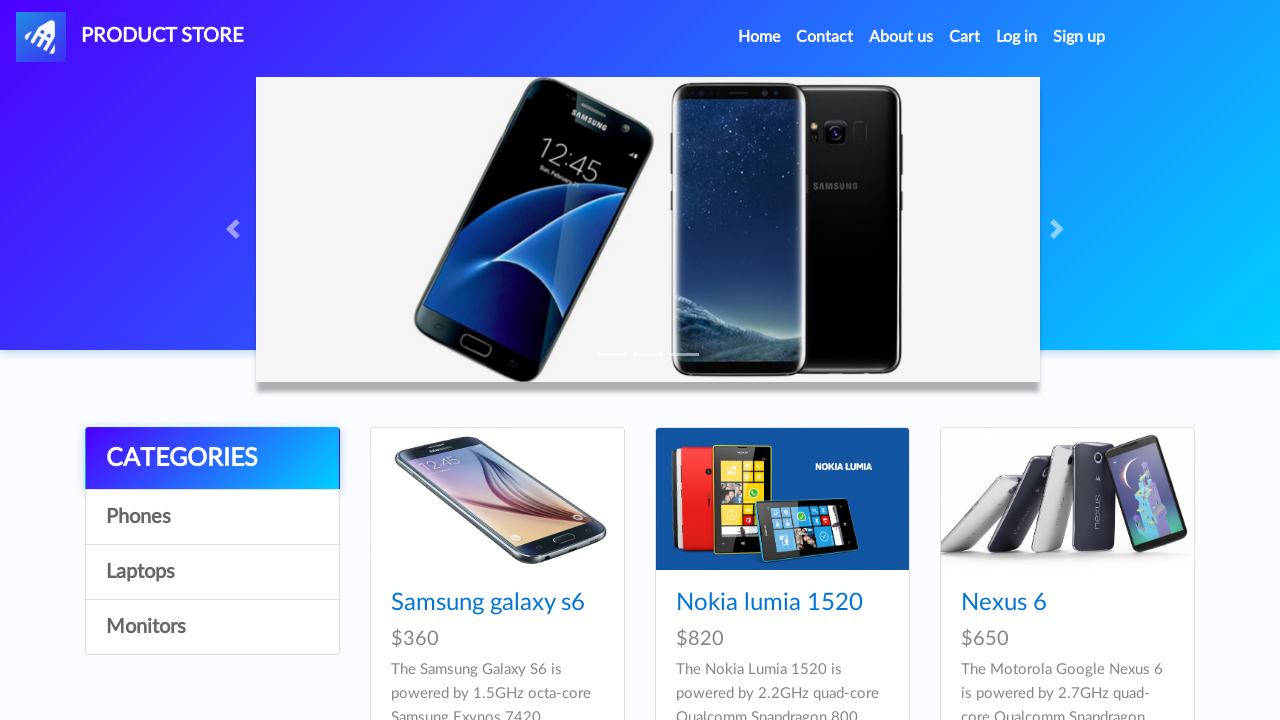

Converted price text to float: $790.0
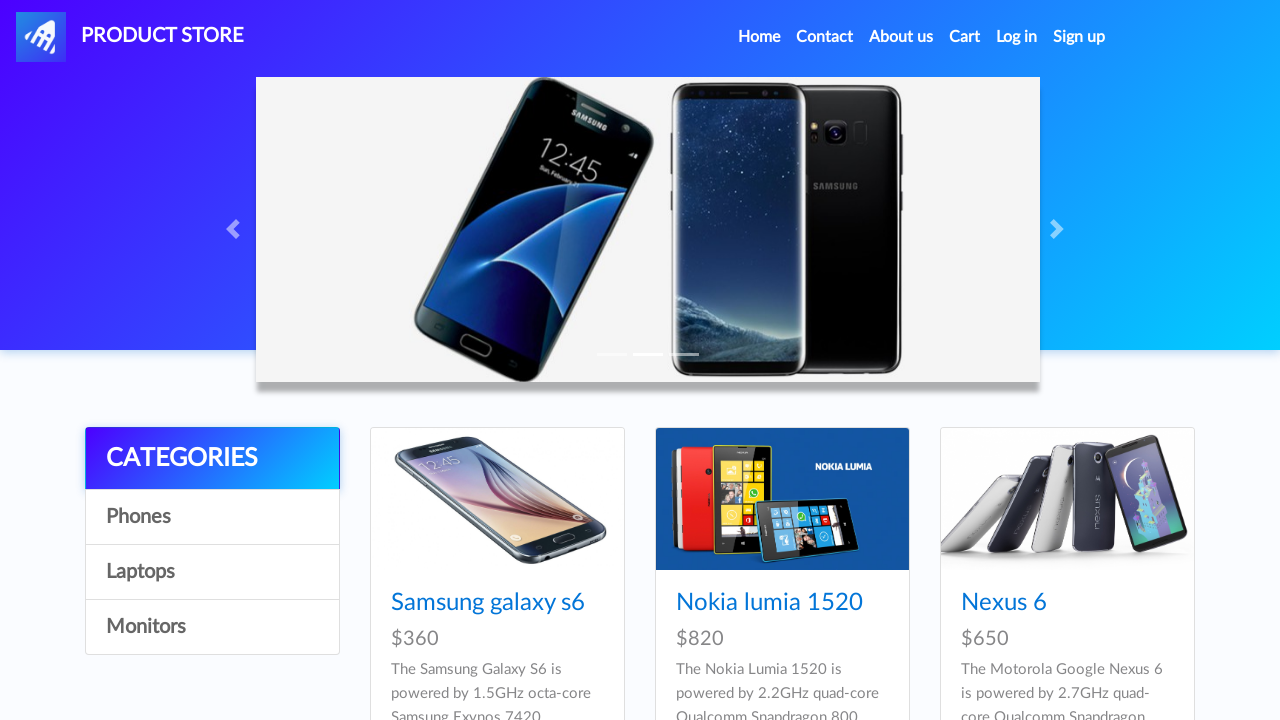

Retrieved price text from product 9
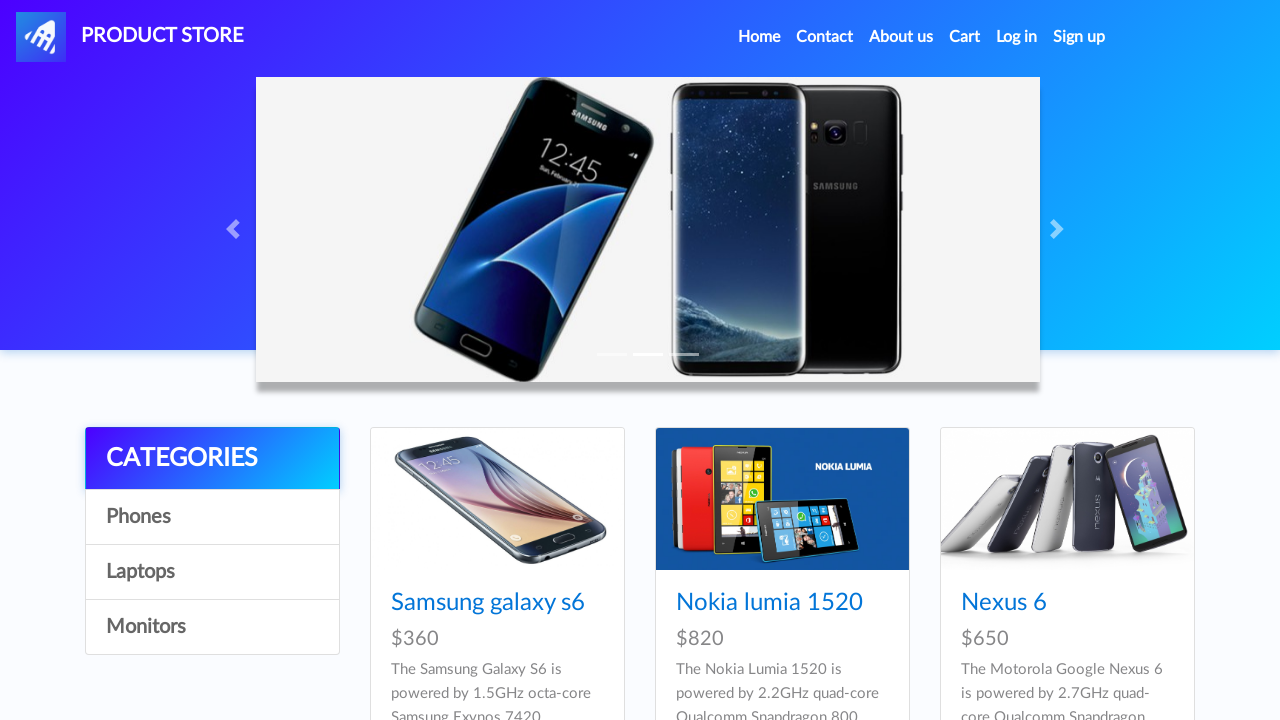

Converted price text to float: $790.0
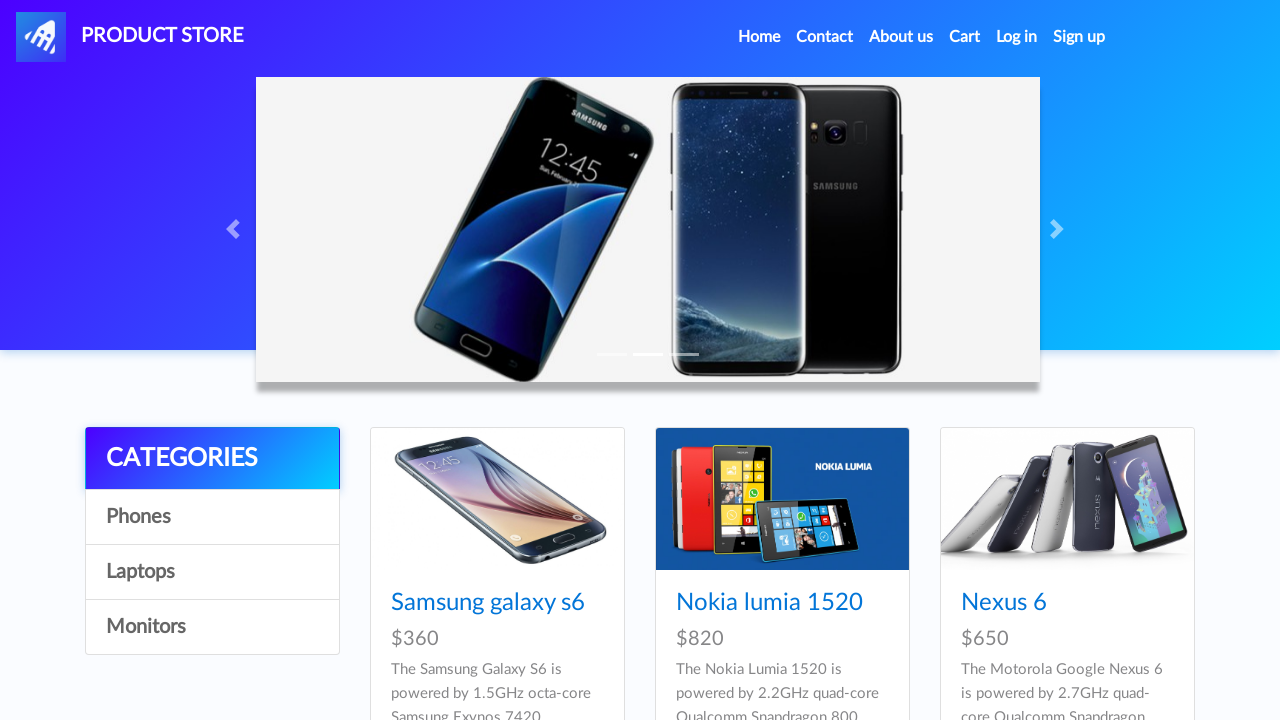

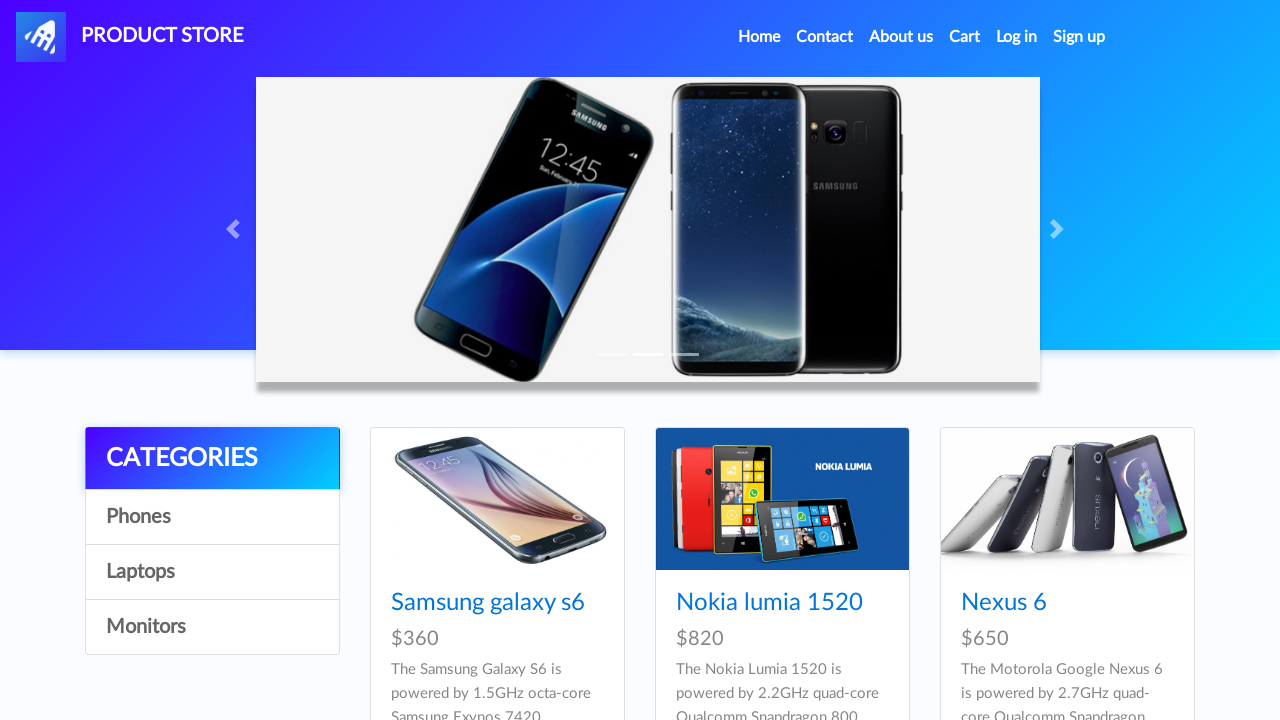